Tests that an image is displayed on the Broken Links - Images page under Elements

Starting URL: https://demoqa.com/

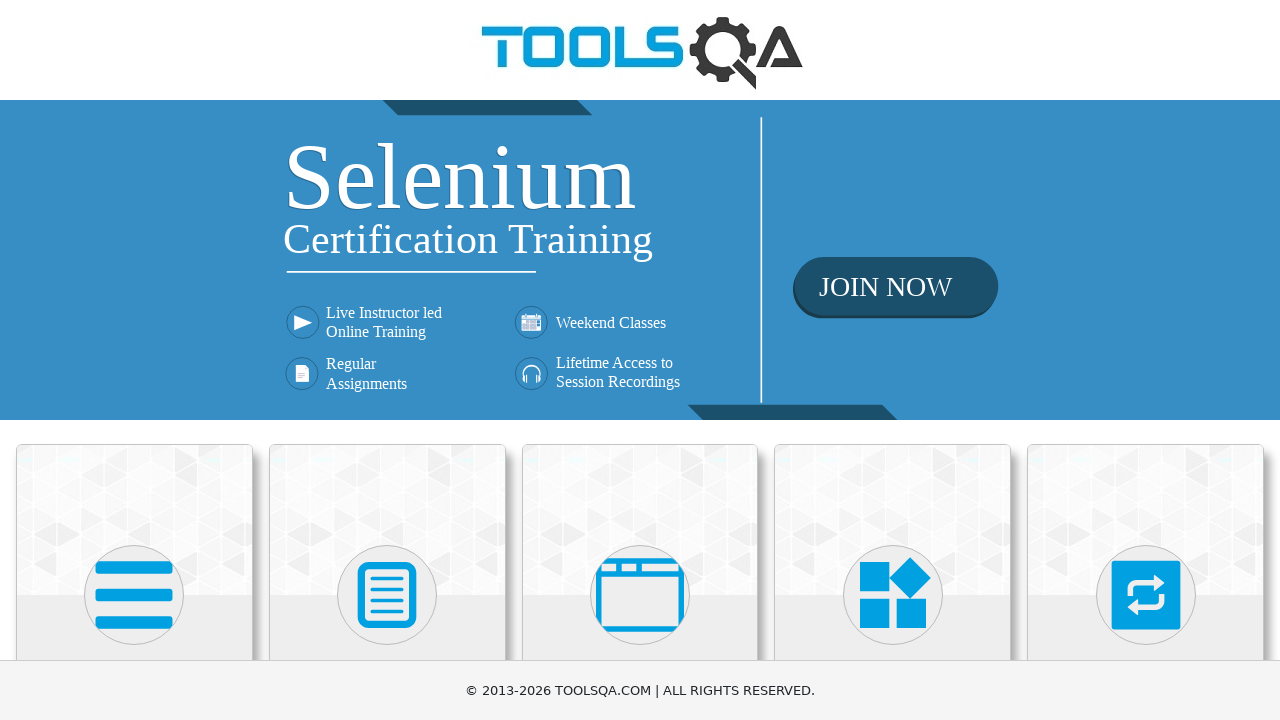

Clicked on Elements card at (134, 360) on xpath=//h5[text()='Elements']
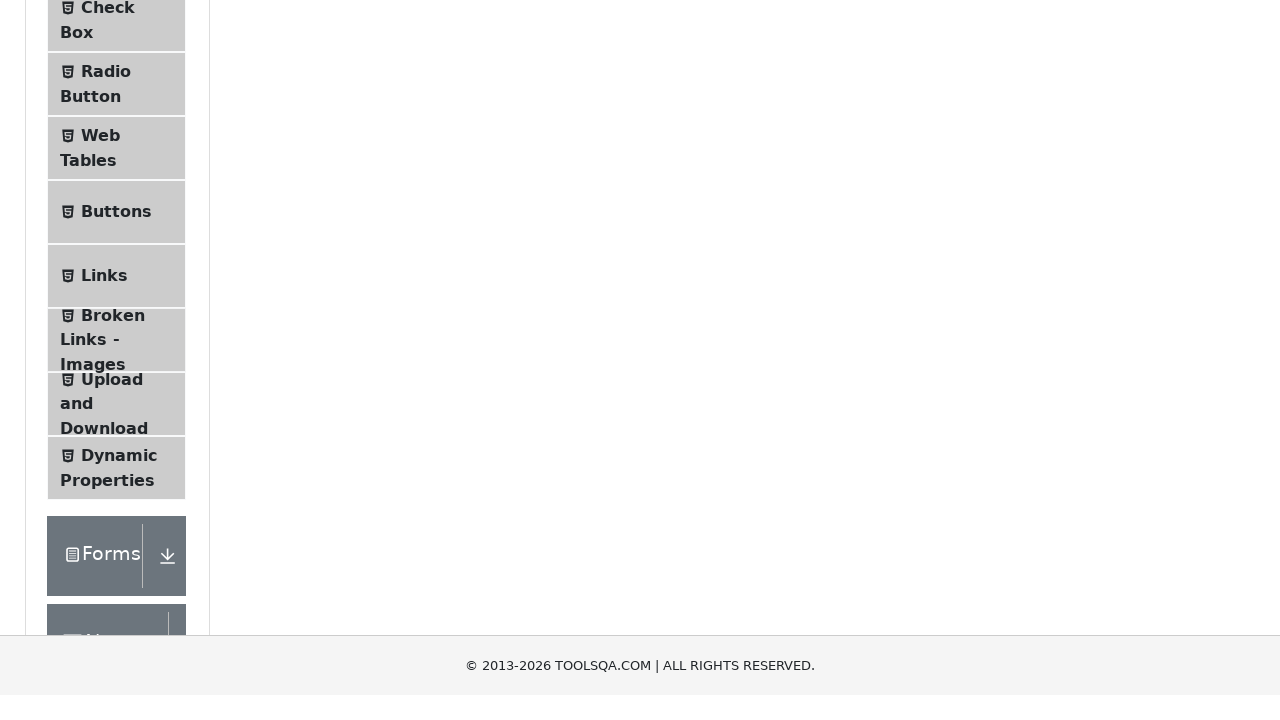

Clicked on Broken Links - Images menu item at (116, 360) on xpath=//li[@id='item-6']
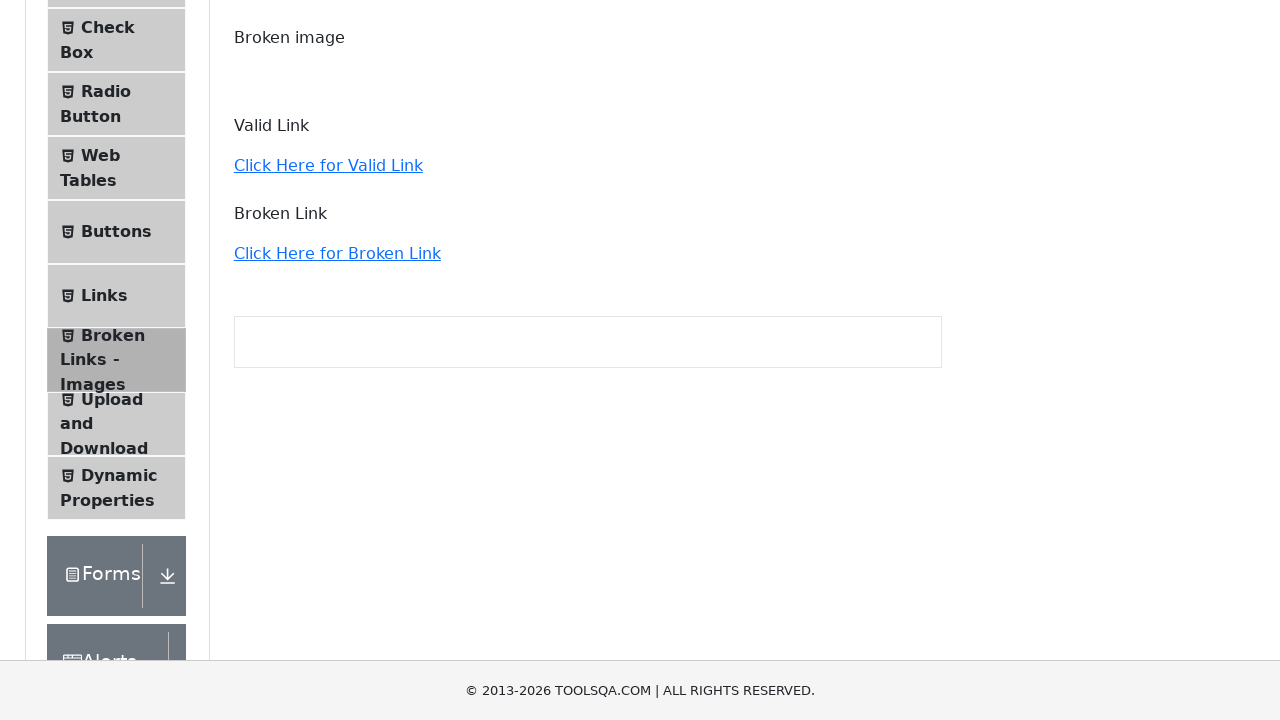

Image displayed on Broken Links - Images page
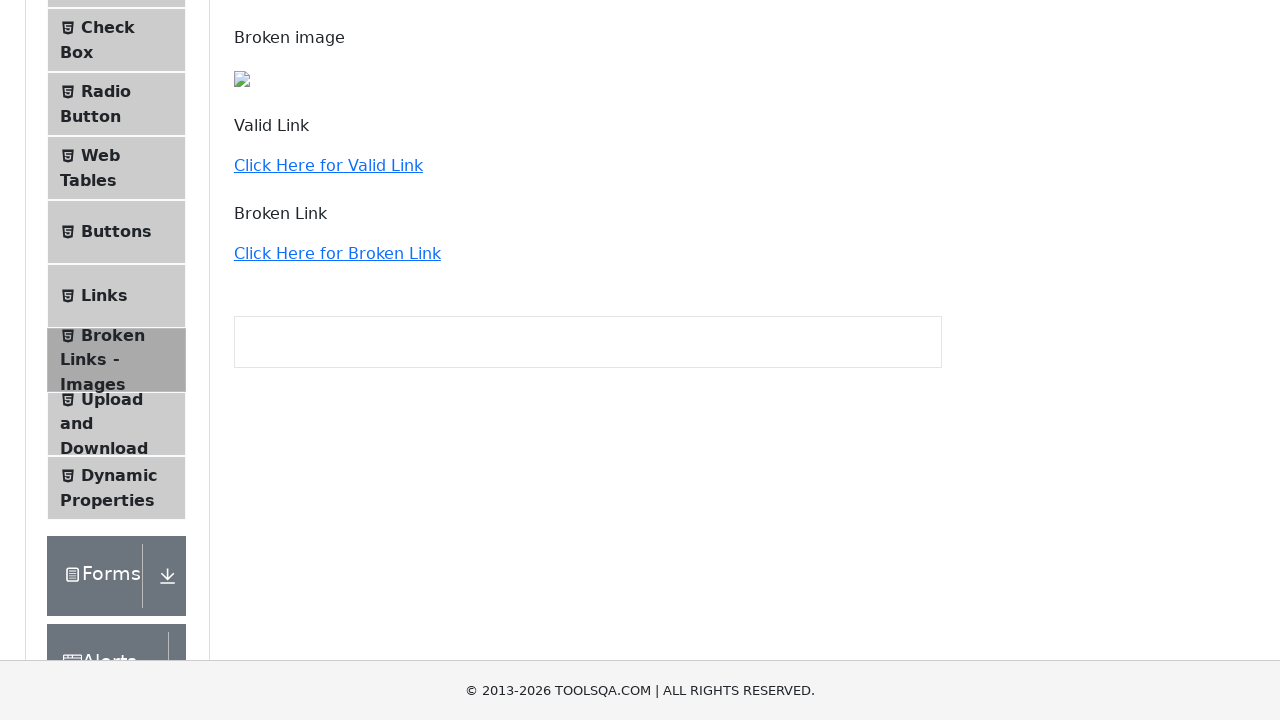

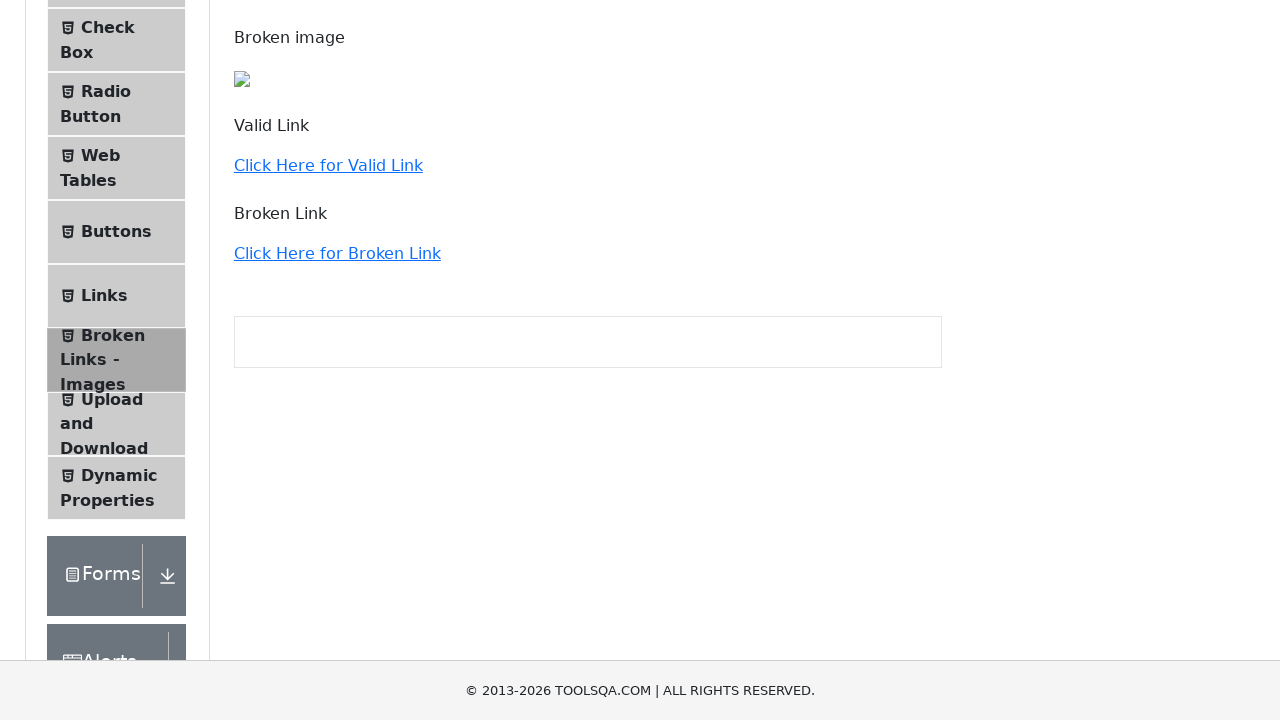